Tests nested menu hover interactions by hovering through a multi-level menu structure from Main Item 2 to Sub List to sub list 2

Starting URL: https://demoqa.com/menu

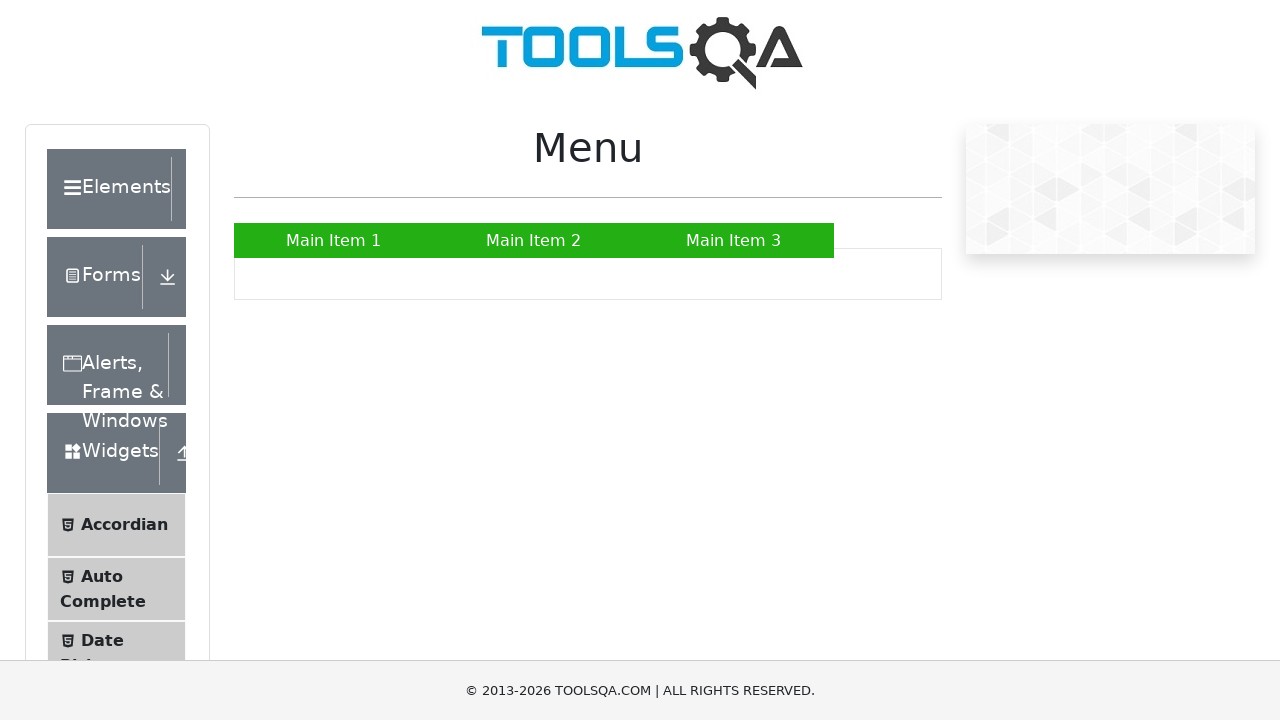

Navigated to https://demoqa.com/menu
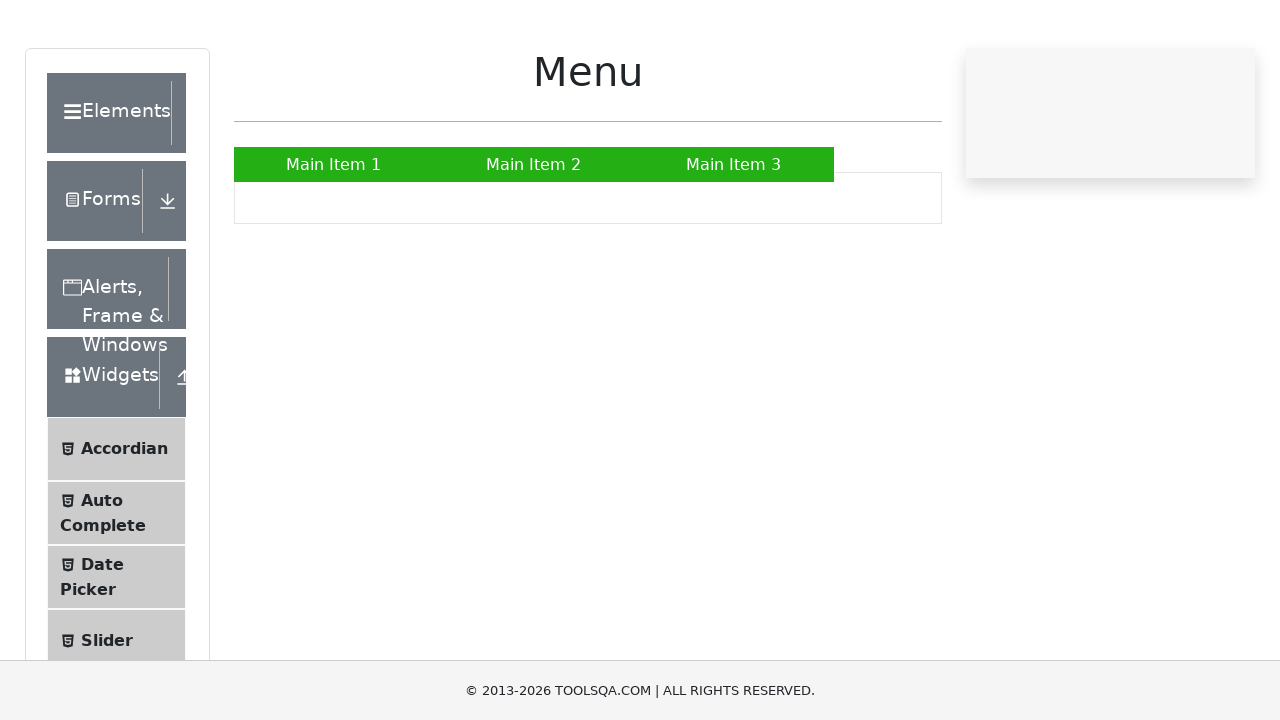

Hovered over 'Main Item 2' to reveal submenu at (534, 240) on xpath=//a[normalize-space()='Main Item 2']
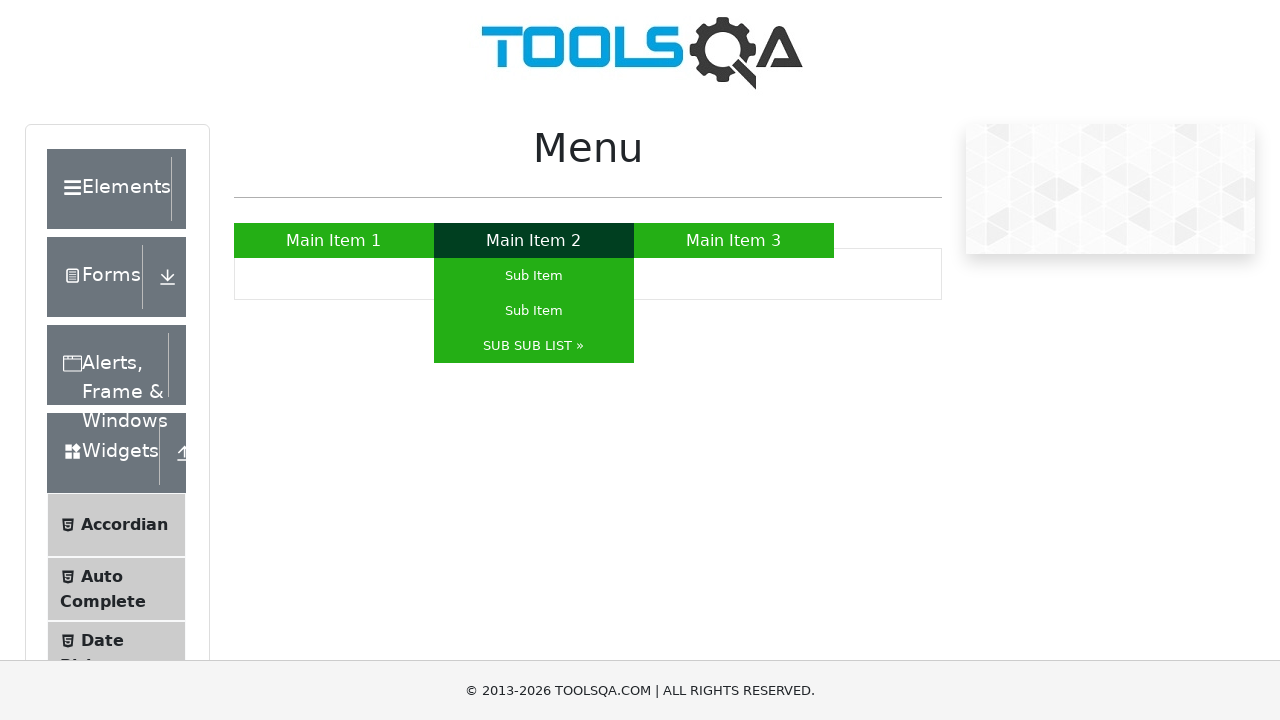

Hovered over 'Sub List' to reveal nested submenu at (534, 346) on xpath=//*[@id="nav"]/li[2]/ul/li[3]/a
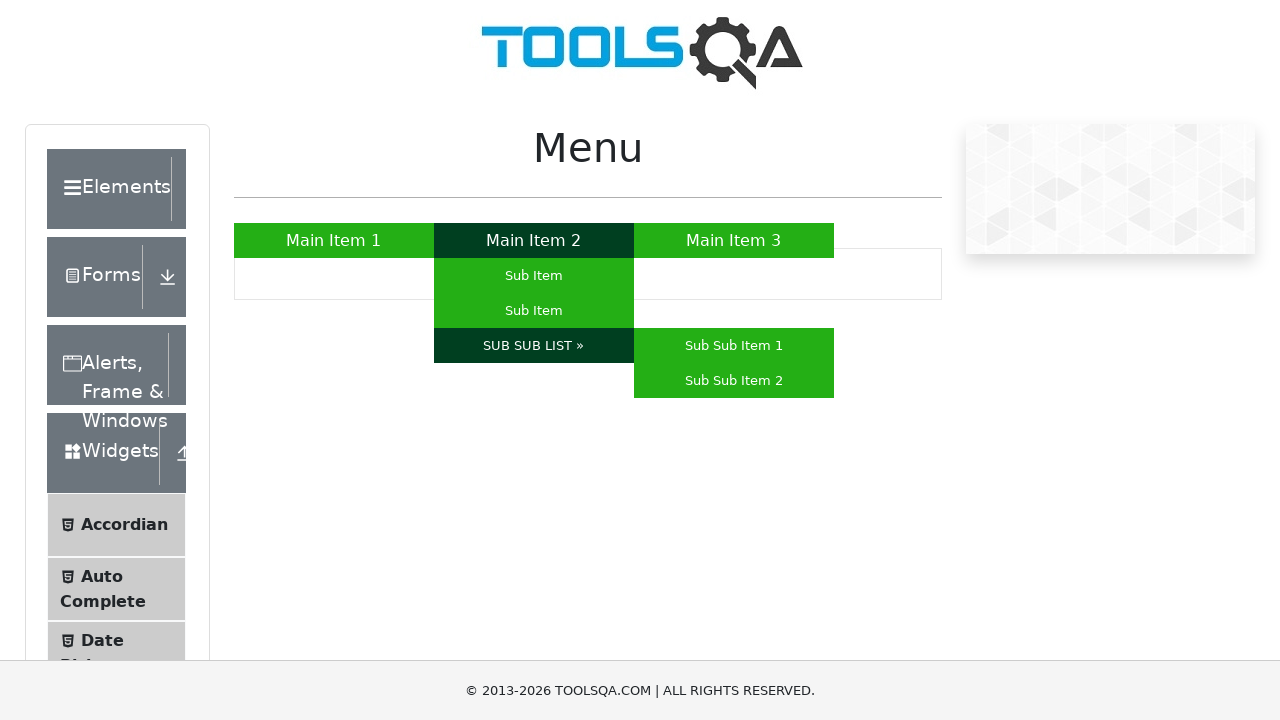

Hovered over 'sub list 2' in nested menu structure at (734, 380) on xpath=//*[@id="nav"]/li[2]/ul/li[3]/ul/li[2]/a
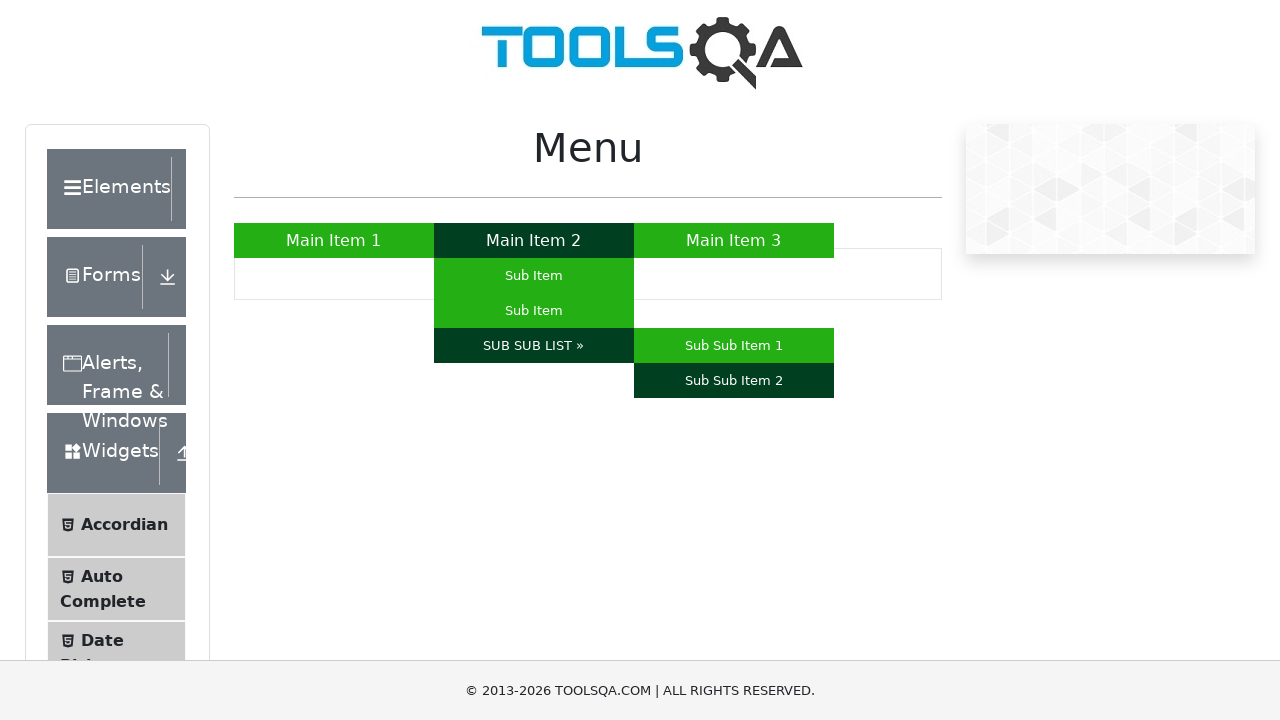

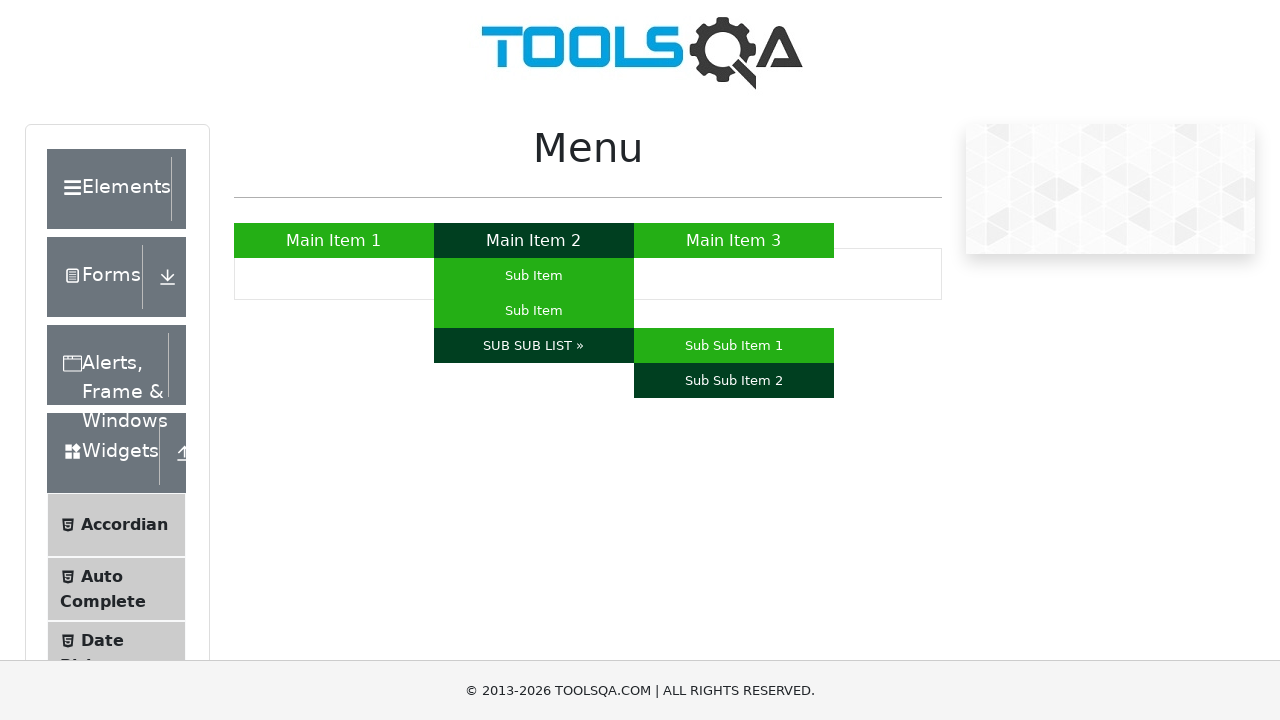